Tests jQuery multi-dropdown selection by clicking on a dropdown input box and selecting multiple options from the dropdown list

Starting URL: https://www.jqueryscript.net/demo/Drop-Down-Combo-Tree/

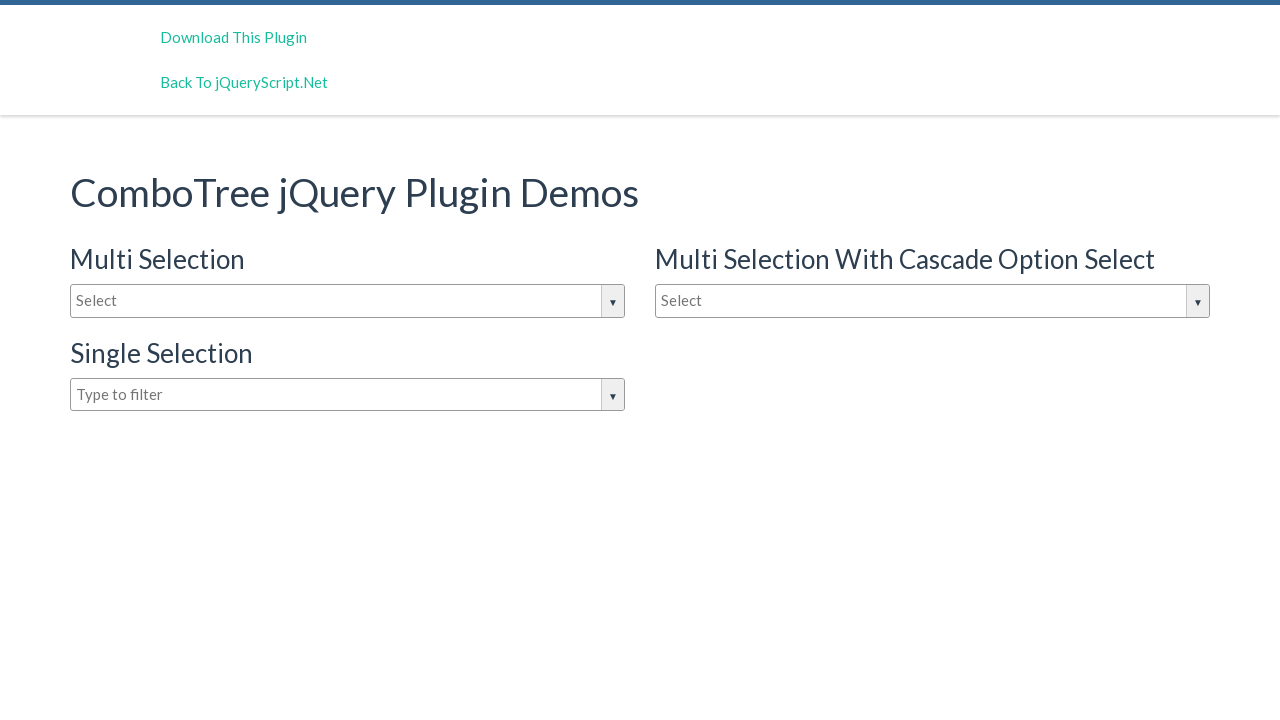

Clicked on dropdown input box to open the dropdown list at (348, 301) on #justAnInputBox
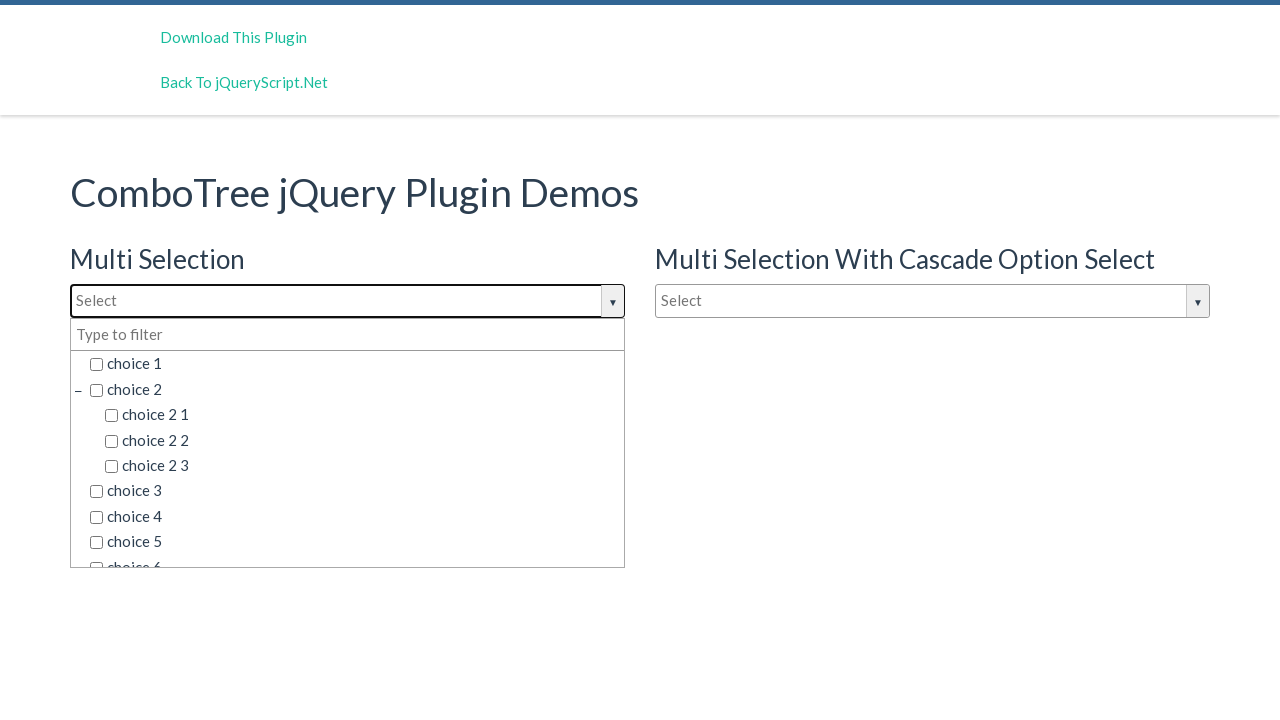

Waited for dropdown options to appear
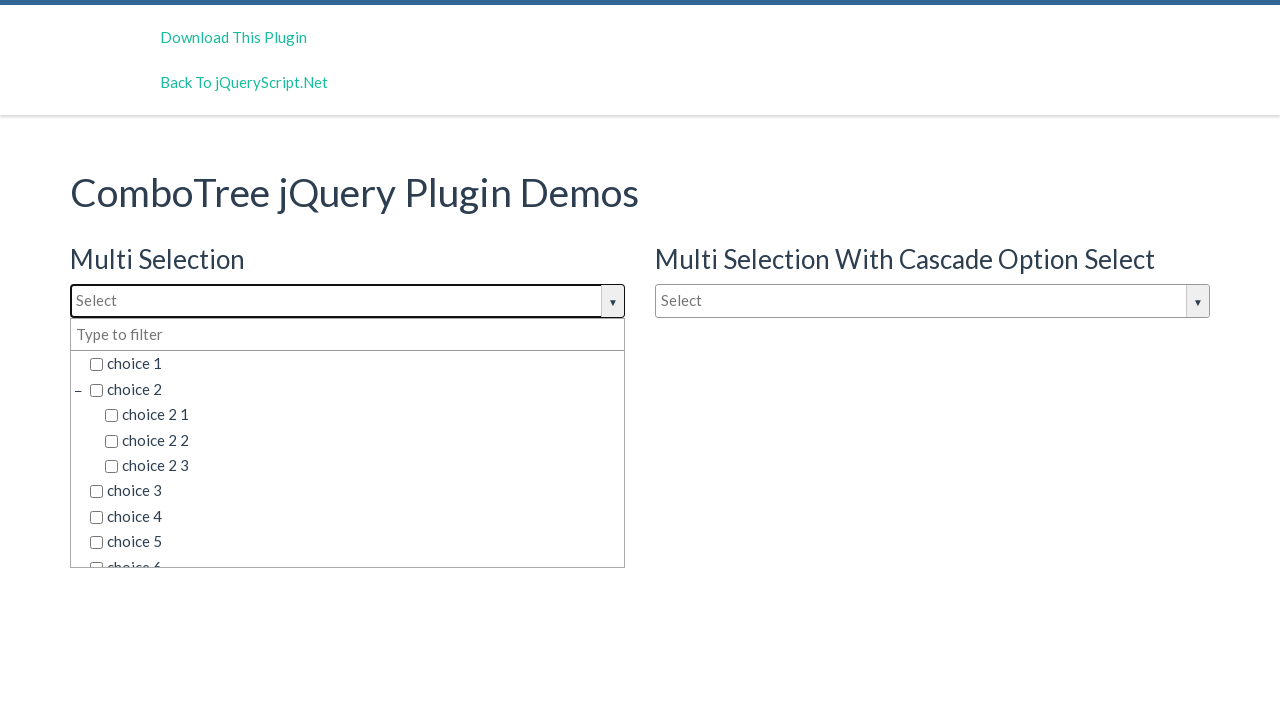

Selected 'choice 1' from dropdown at (355, 364) on span.comboTreeItemTitle:has-text('choice 1')
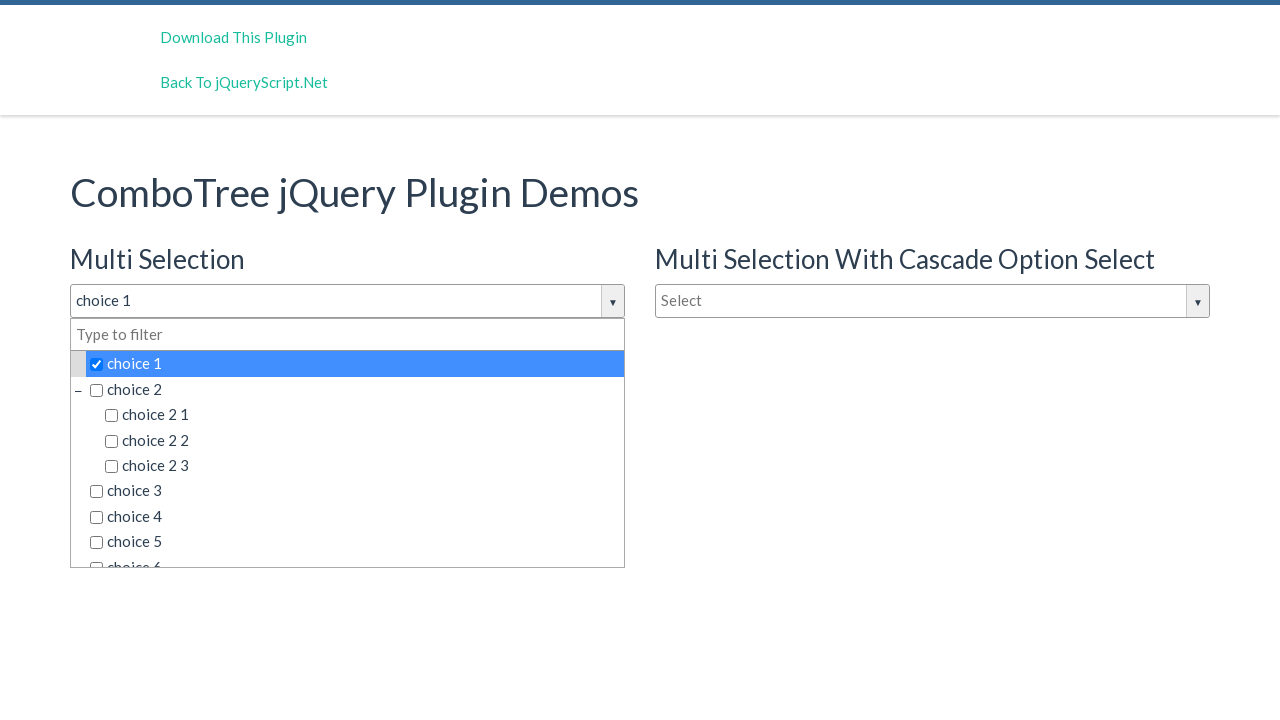

Selected 'choice 2 2' from dropdown at (362, 440) on span.comboTreeItemTitle:has-text('choice 2 2')
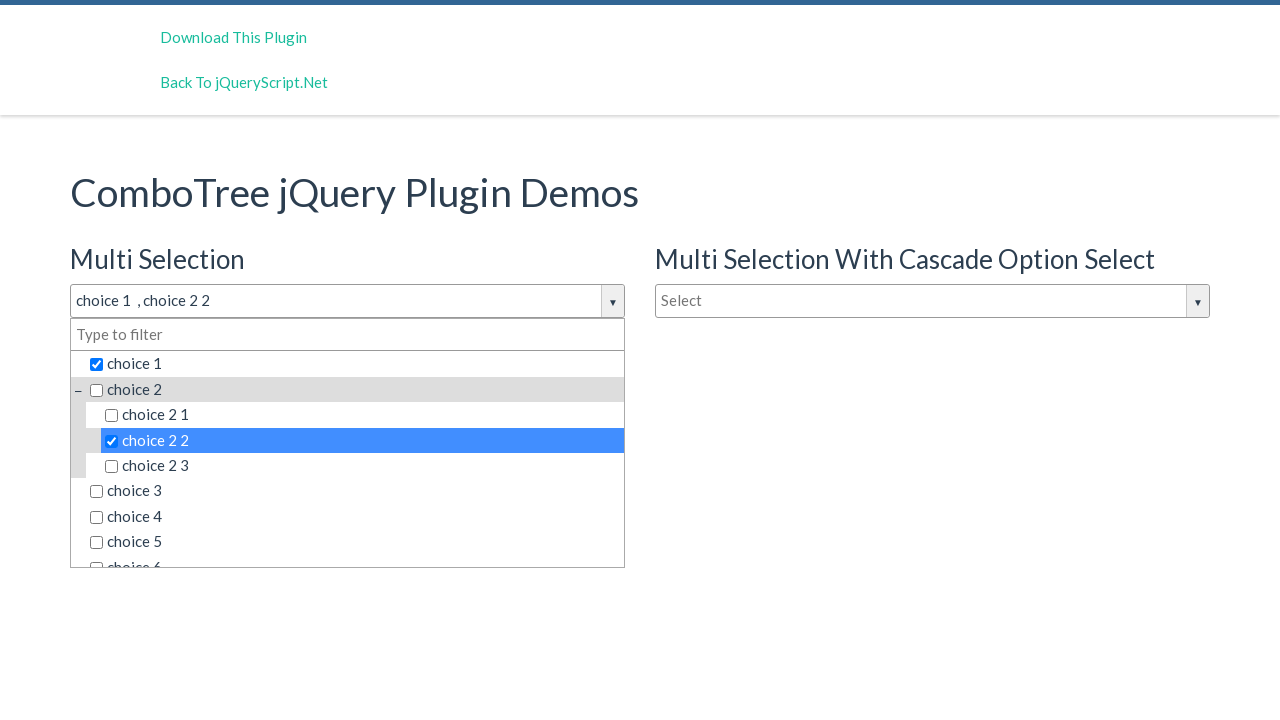

Selected 'choice 4' from dropdown at (355, 517) on span.comboTreeItemTitle:has-text('choice 4')
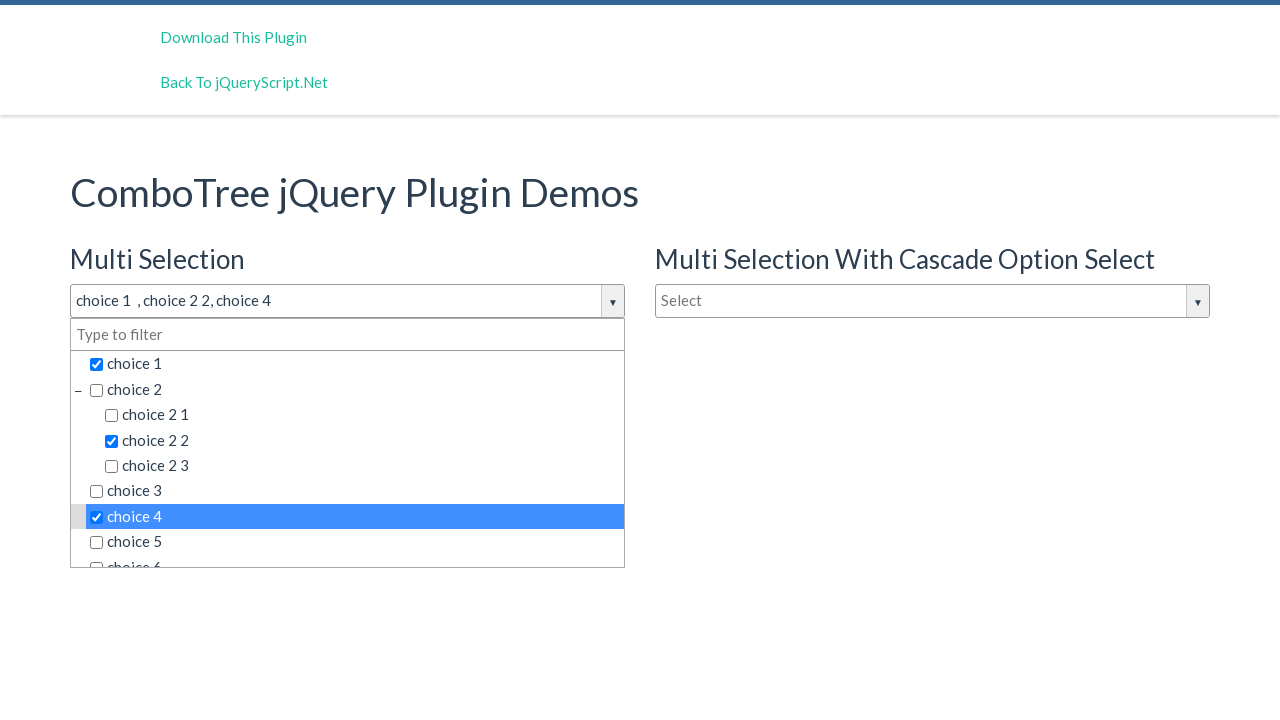

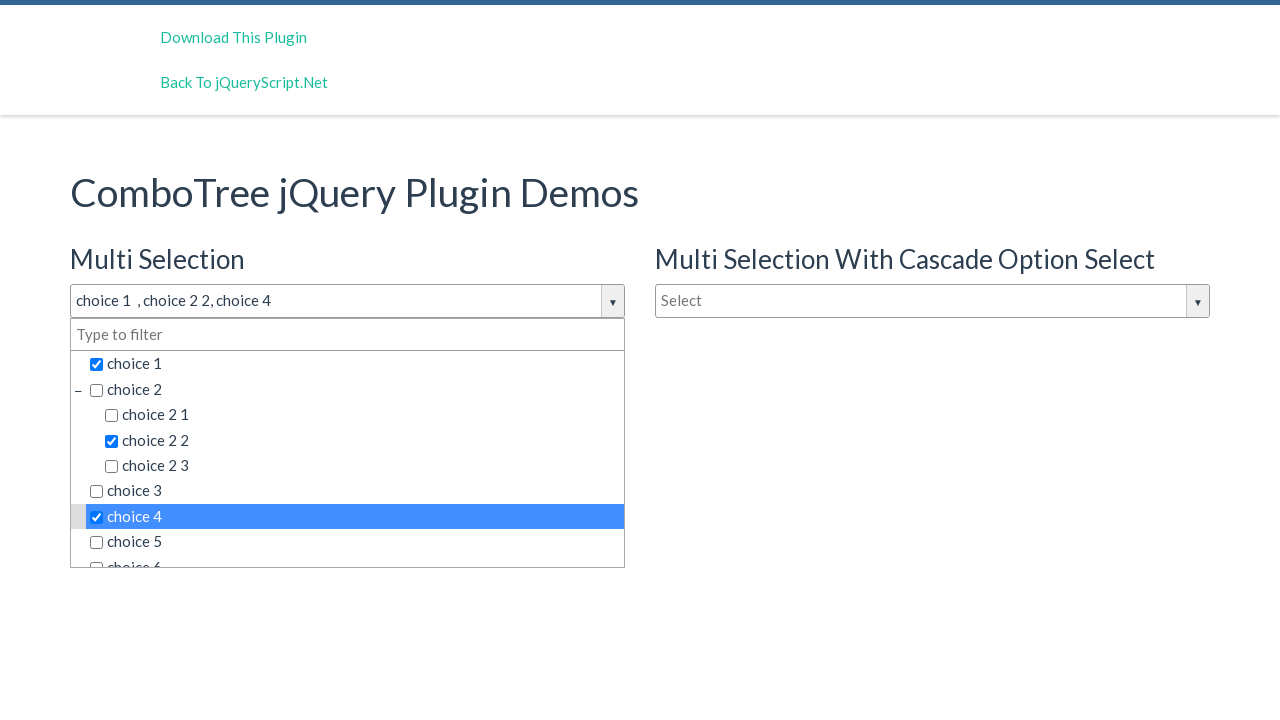